Navigates to VWO application and executes a JavaScript alert dialog to verify JavaScript execution capability

Starting URL: https://app.vwo.com

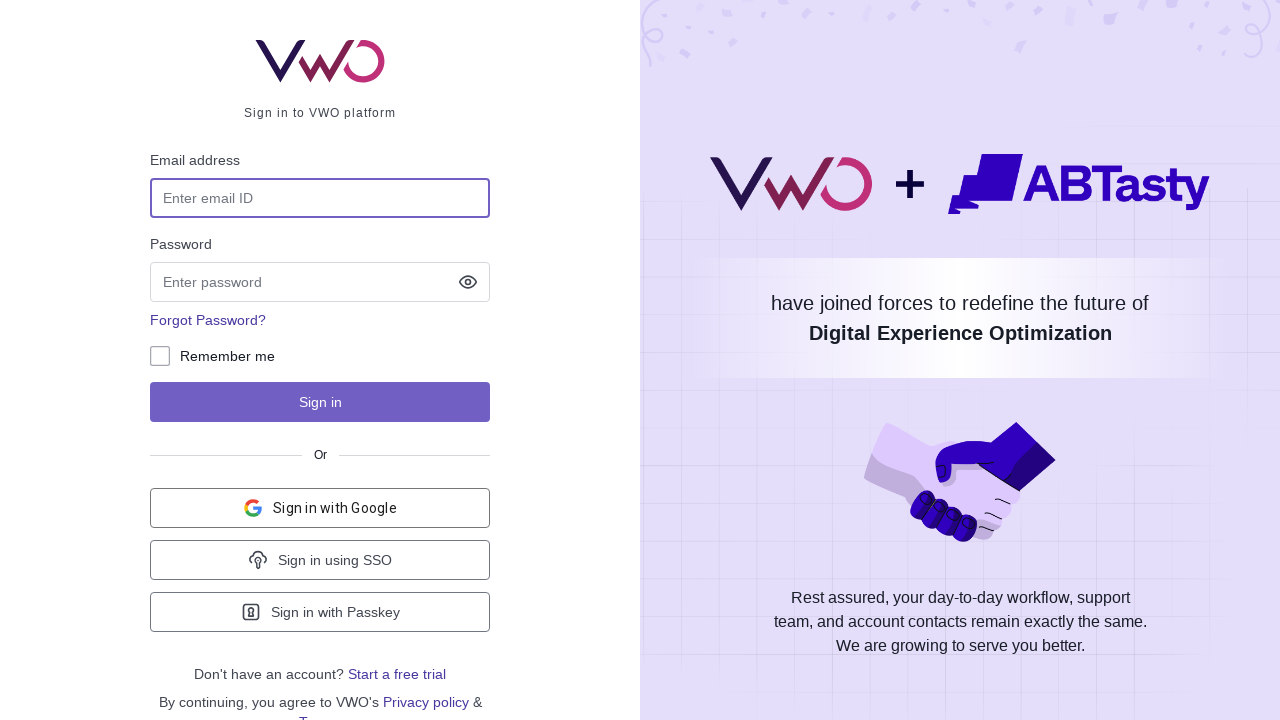

Navigated to VWO application at https://app.vwo.com
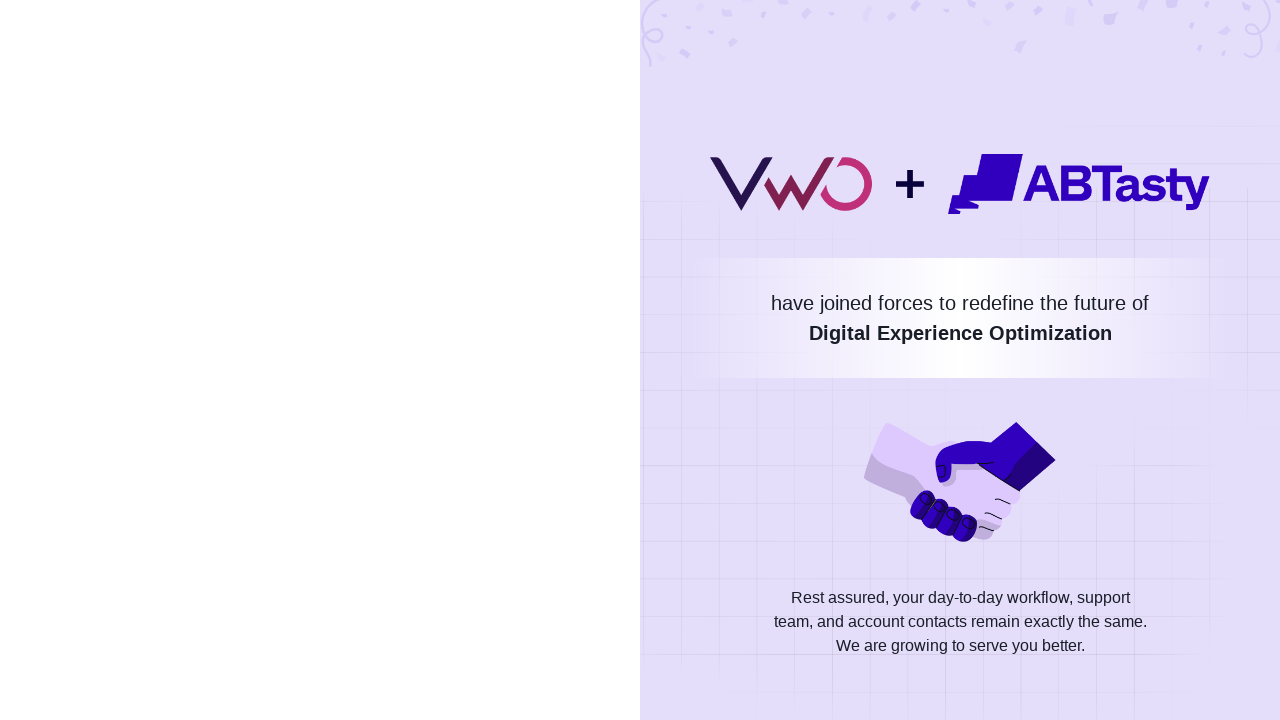

Executed JavaScript alert dialog
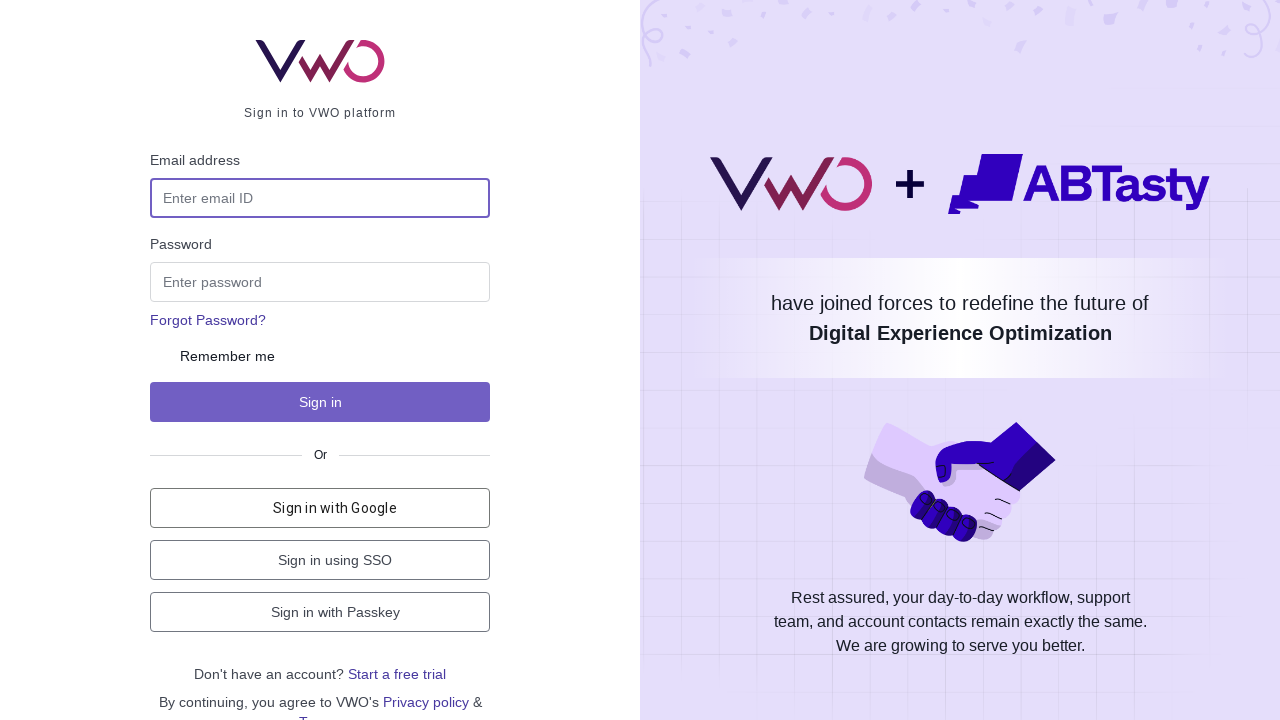

Registered dialog handler to accept alert
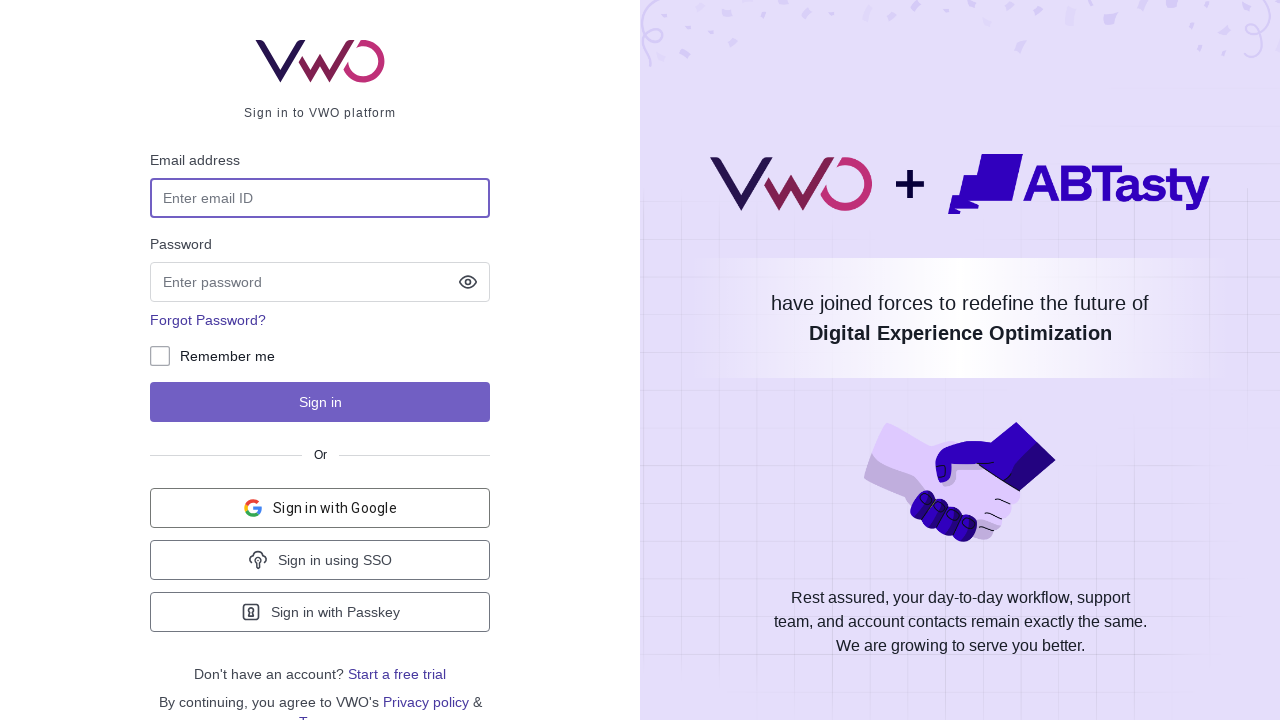

Waited 2 seconds to observe alert handling result
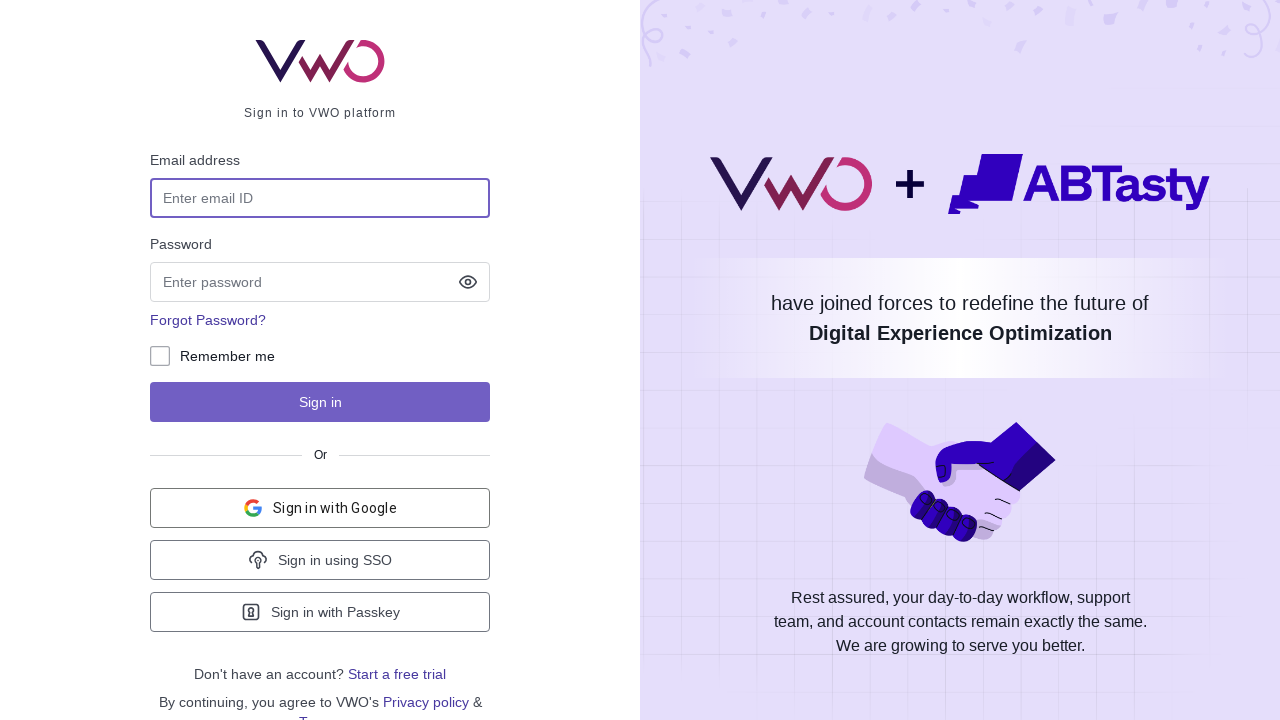

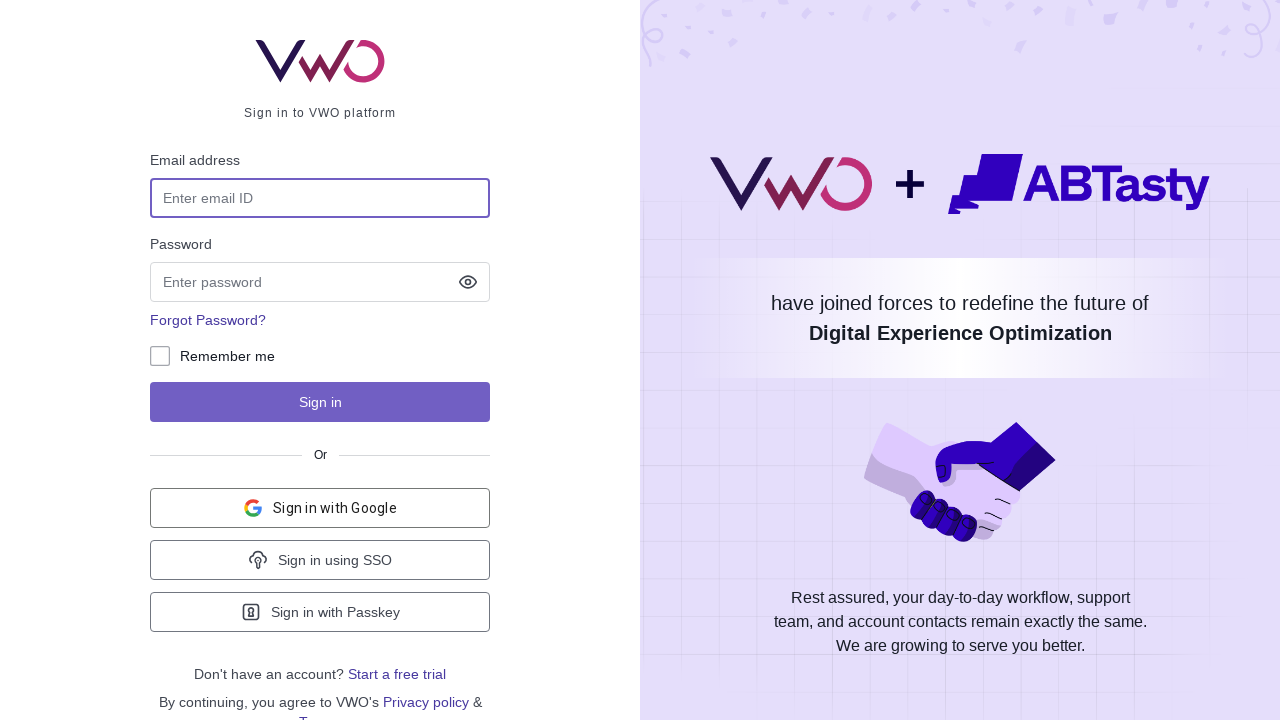